Tests train search functionality on erail.in by entering source and destination stations, disabling date selection, and verifying train results are displayed

Starting URL: https://erail.in

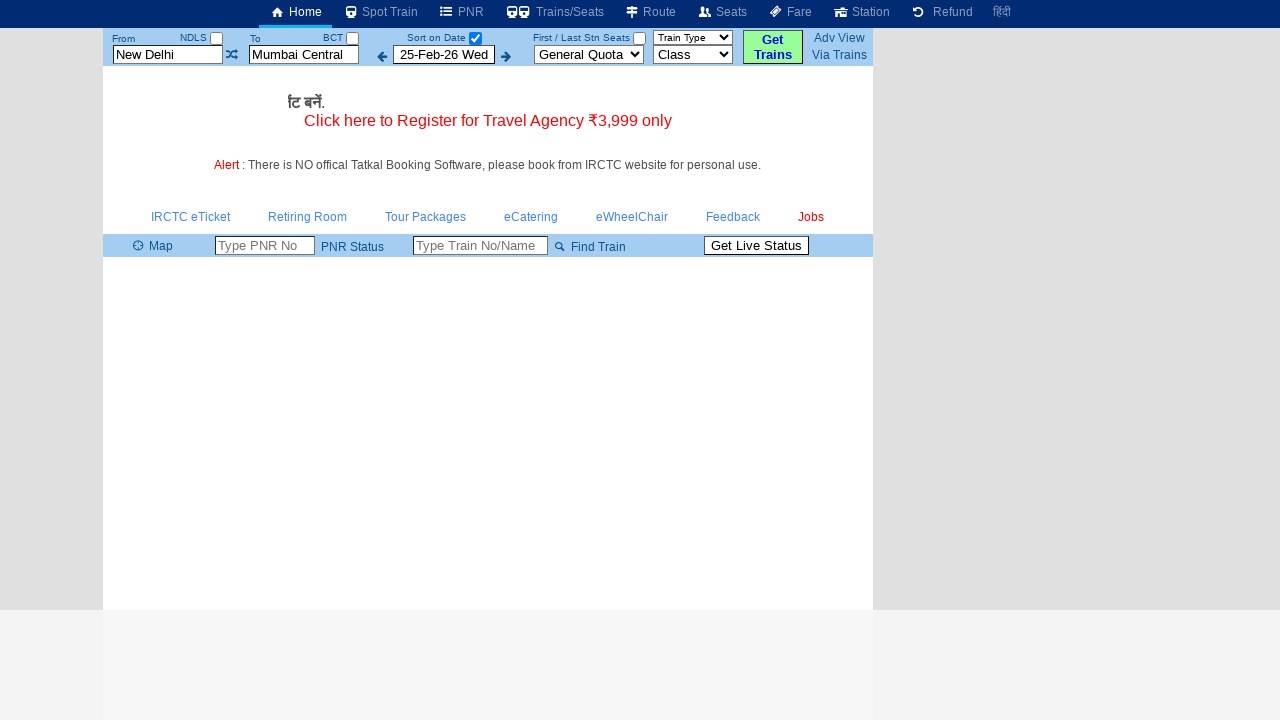

Cleared source station input field on xpath=//input[@id='txtStationFrom']
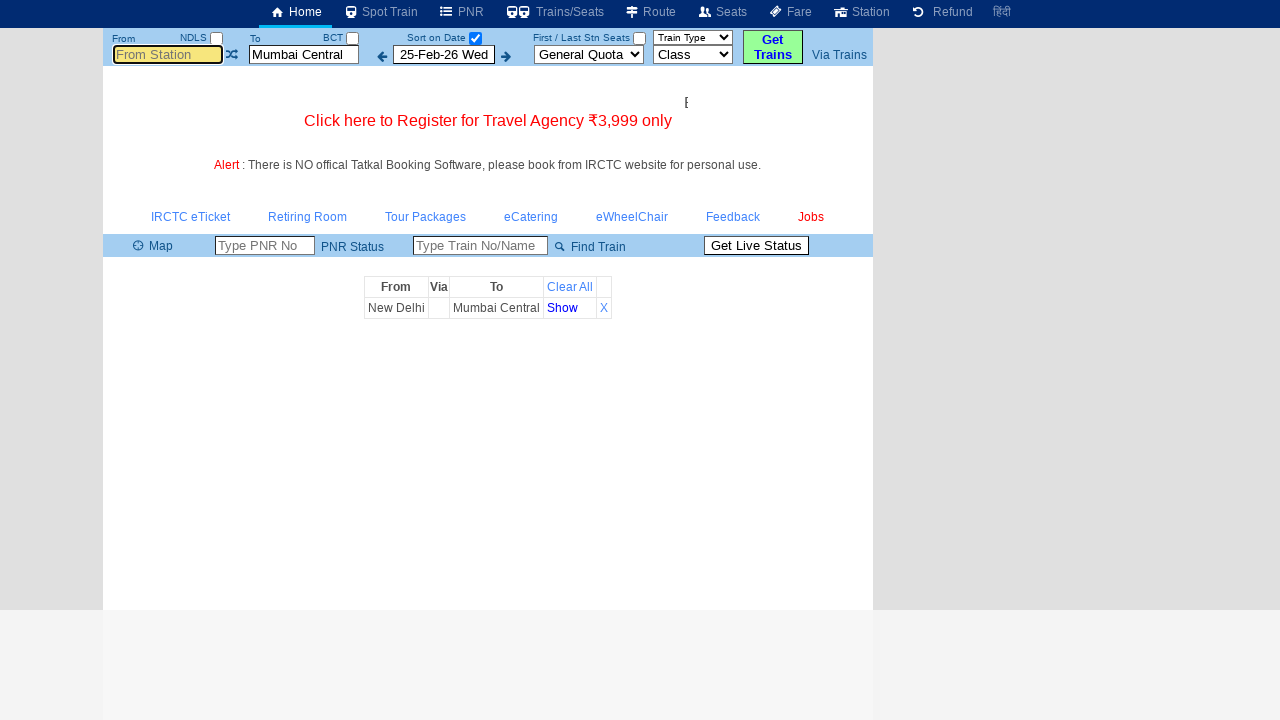

Filled source station with 'Mgr Chennai Ctr' on xpath=//input[@id='txtStationFrom']
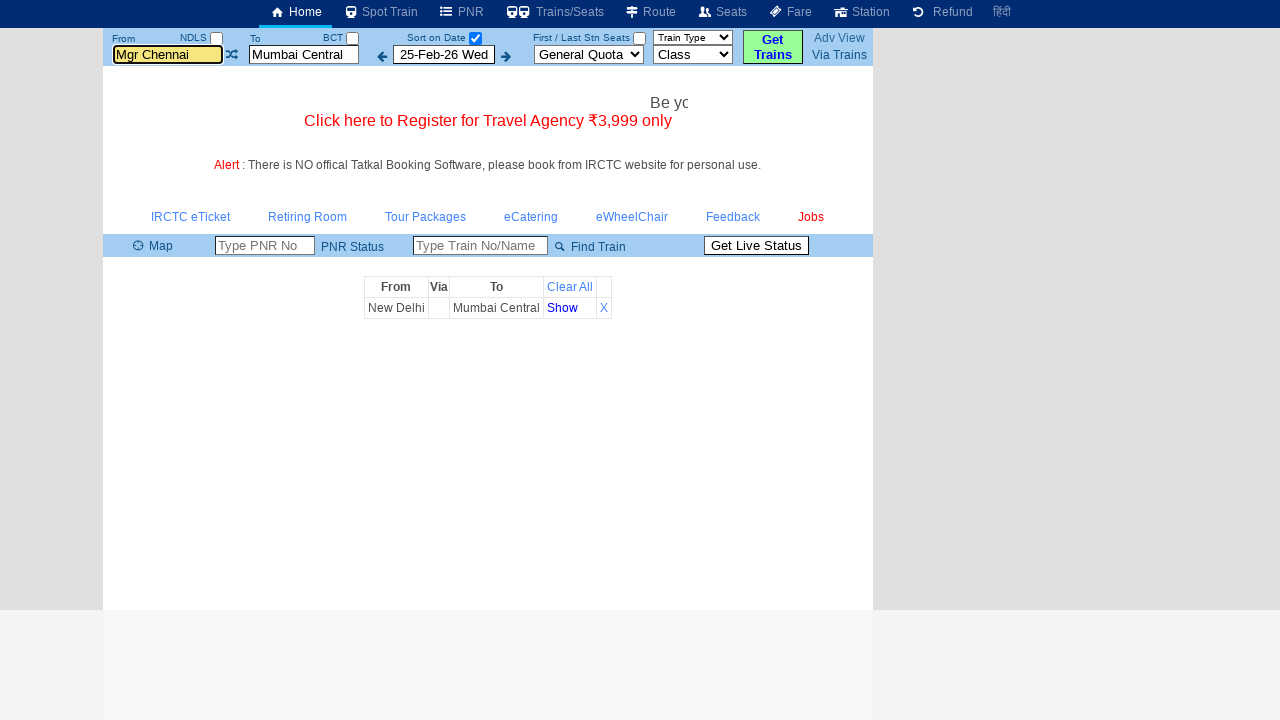

Pressed Enter to confirm source station on xpath=//input[@id='txtStationFrom']
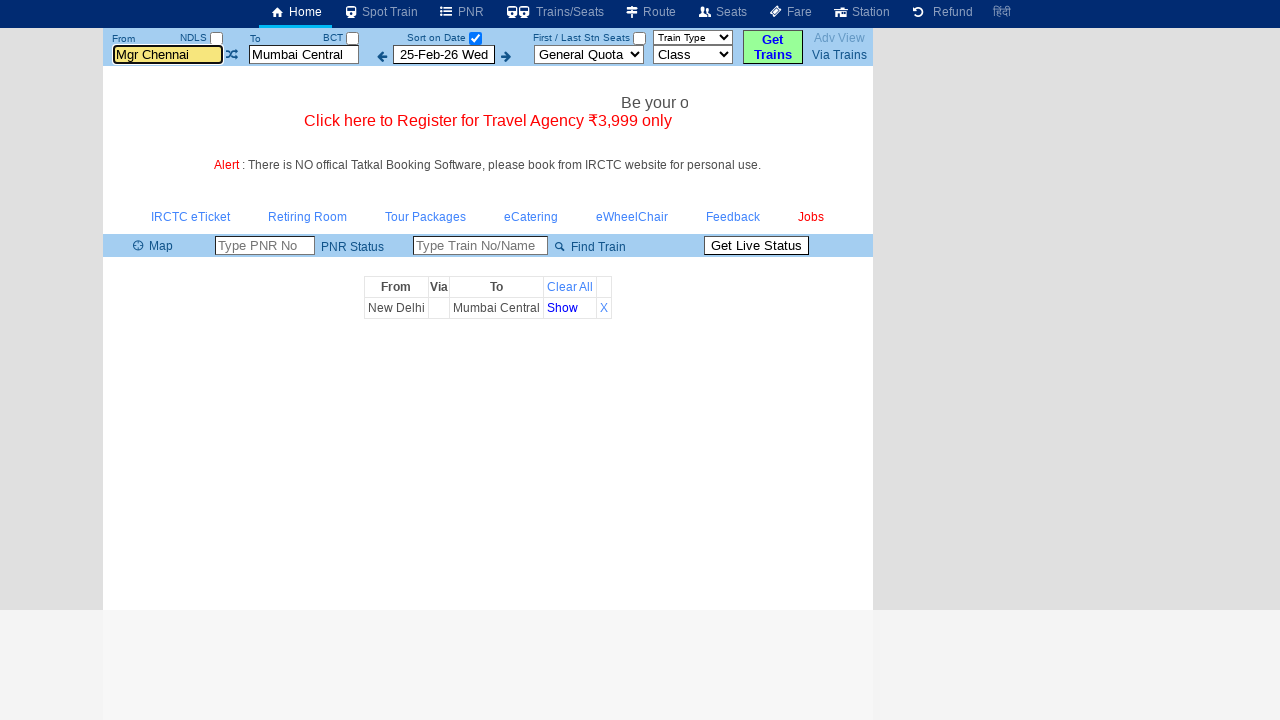

Cleared destination station input field on xpath=//input[@id='txtStationTo']
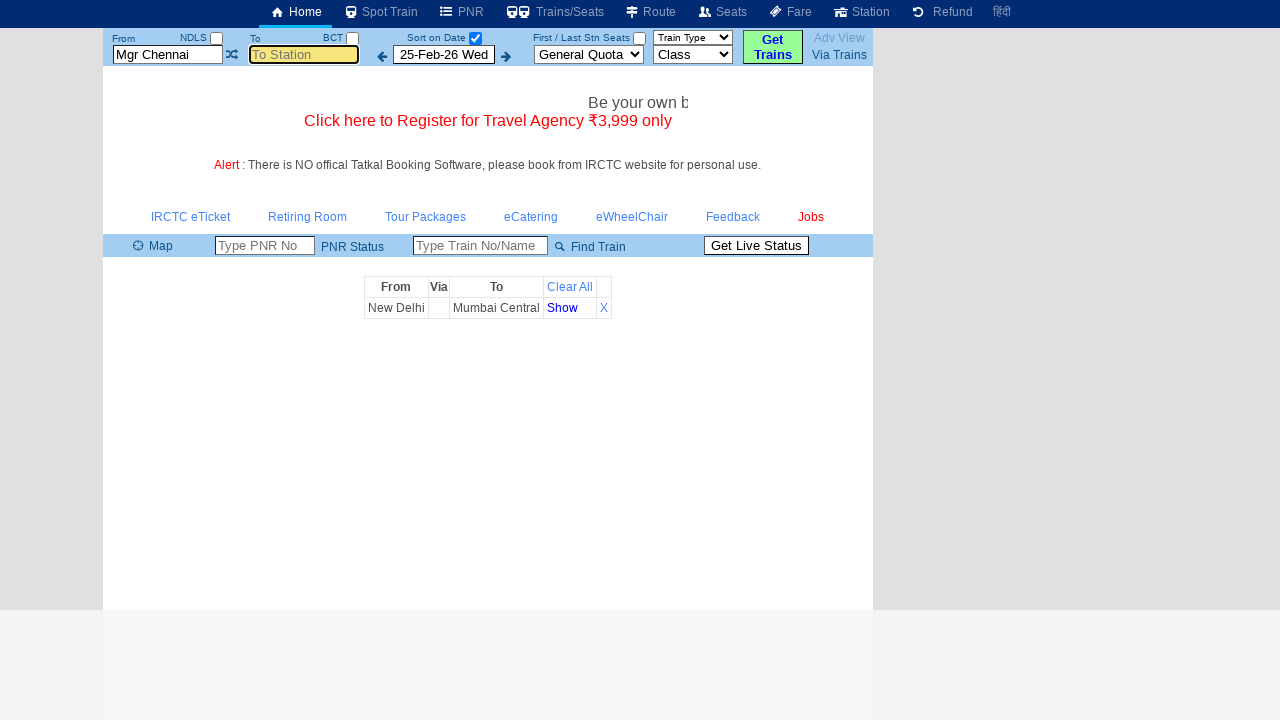

Filled destination station with 'Madurai Jn' on xpath=//input[@id='txtStationTo']
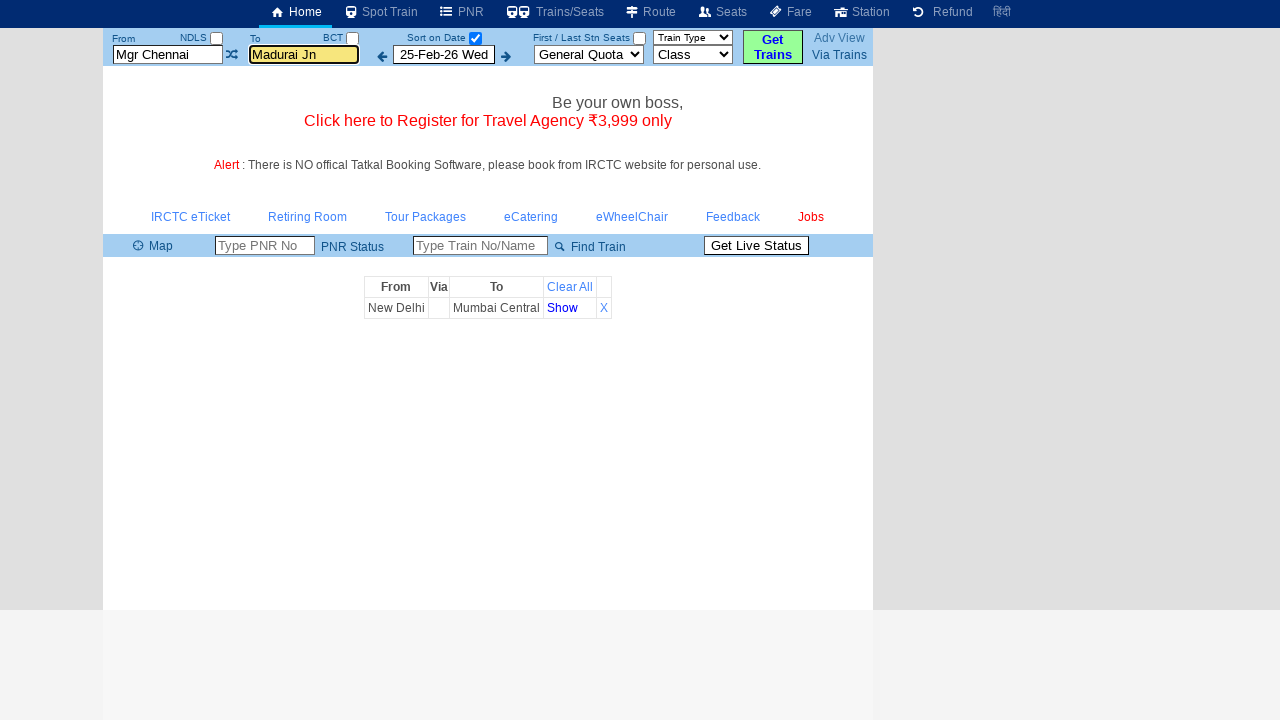

Pressed Enter to confirm destination station on xpath=//input[@id='txtStationTo']
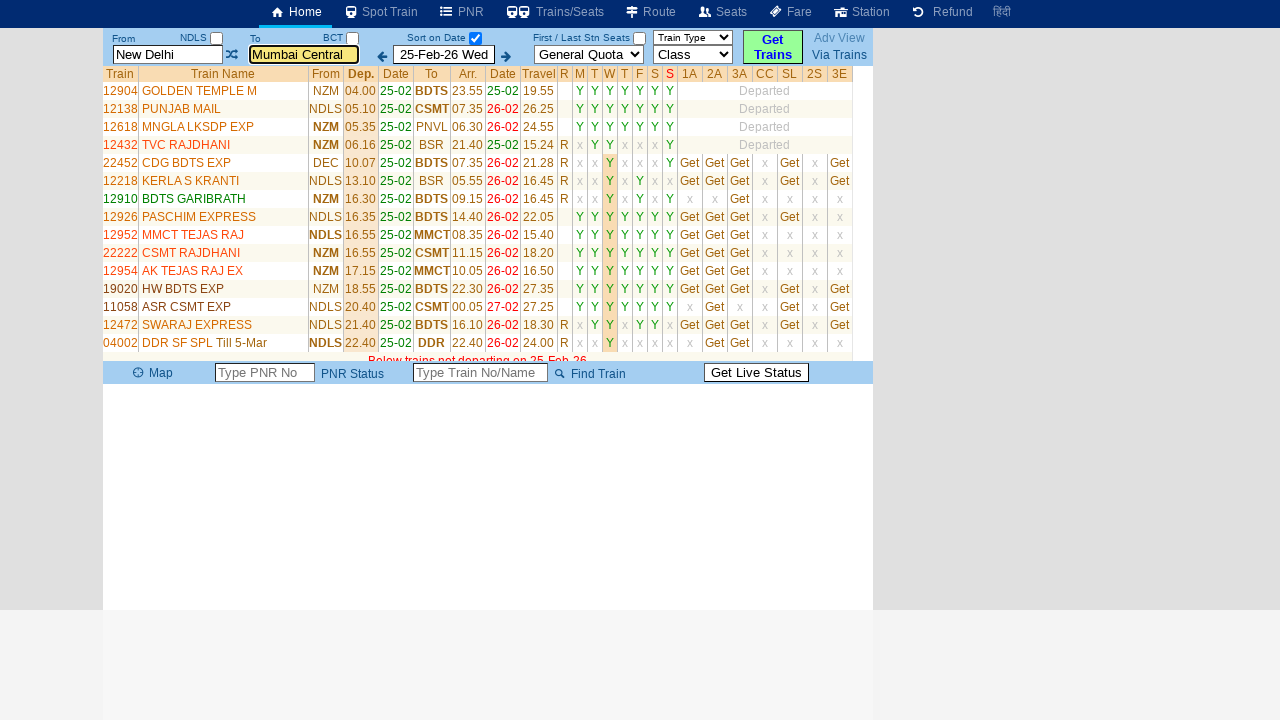

Unchecked the date selection checkbox at (475, 38) on xpath=//input[@id='chkSelectDateOnly']
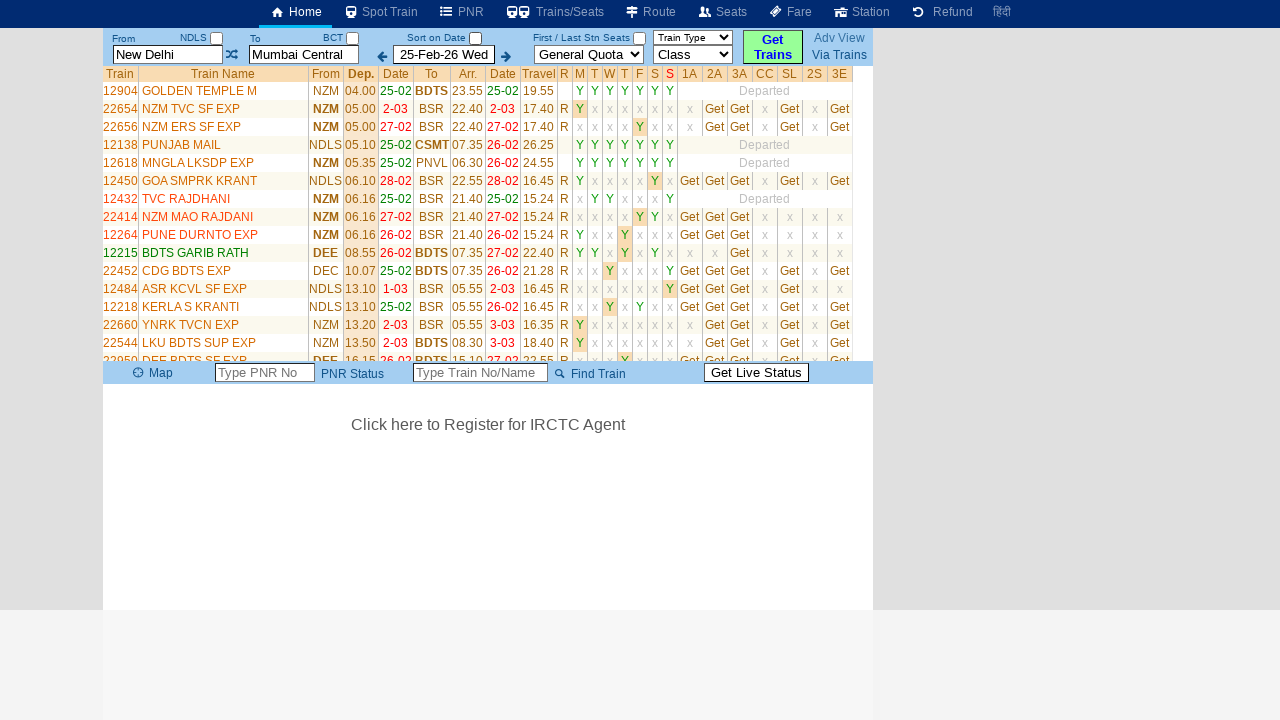

Train results table loaded successfully
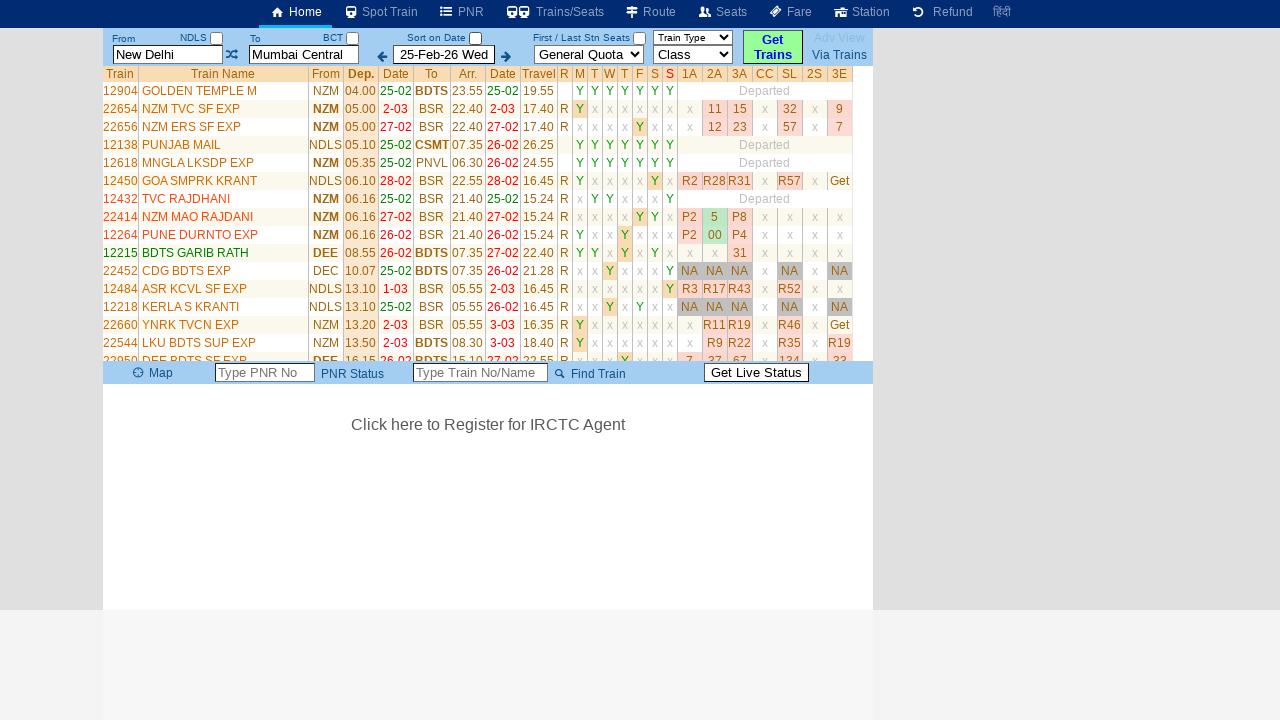

Retrieved train results table with 35 rows
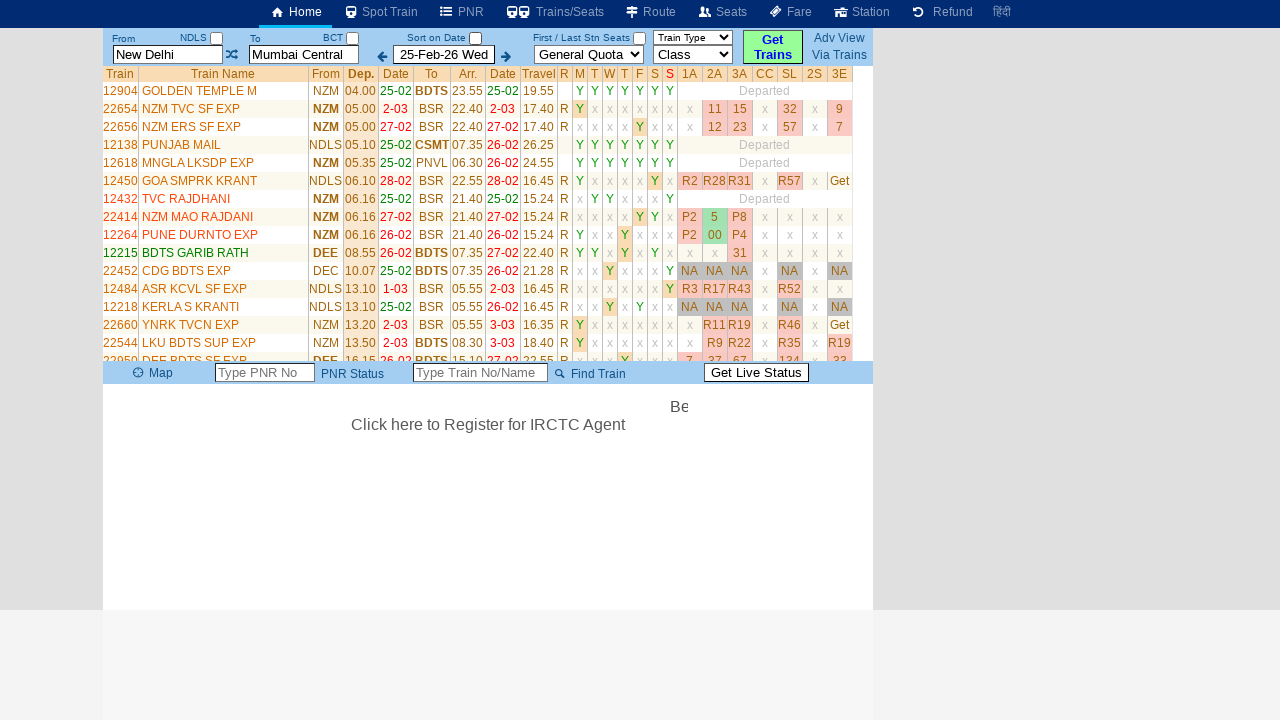

First row contains 0 columns
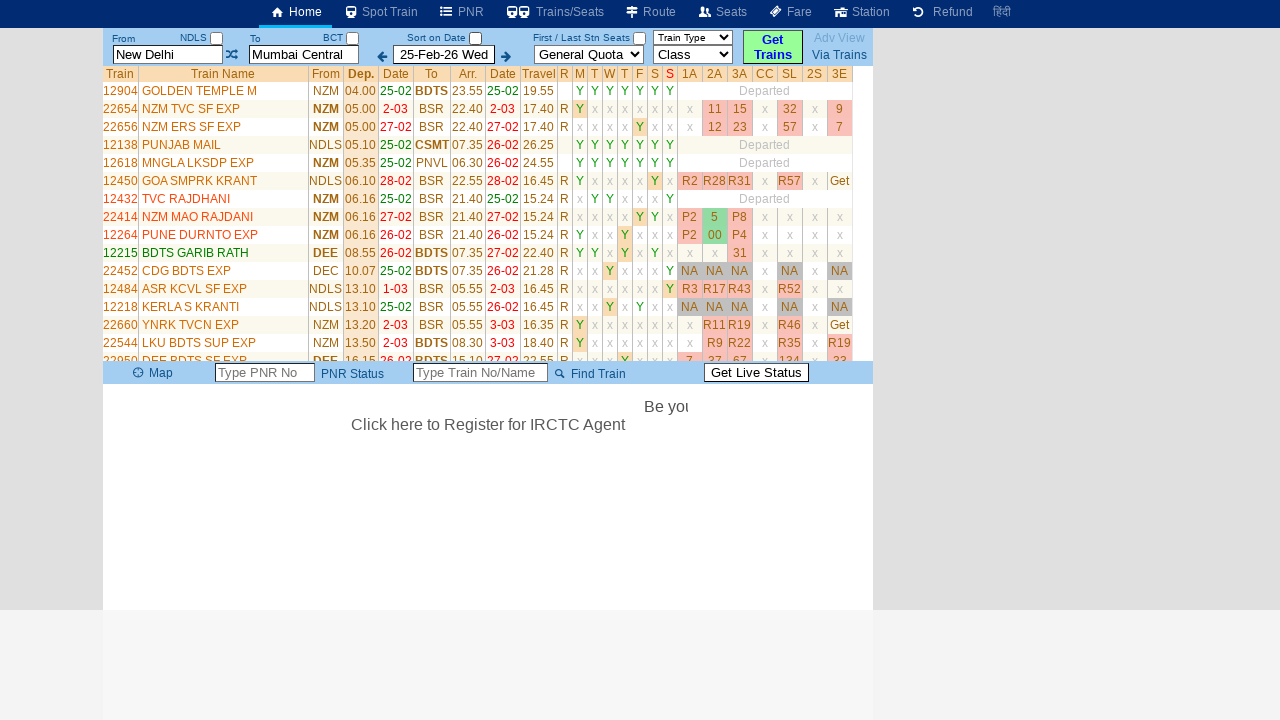

Verified train name visibility in row 2
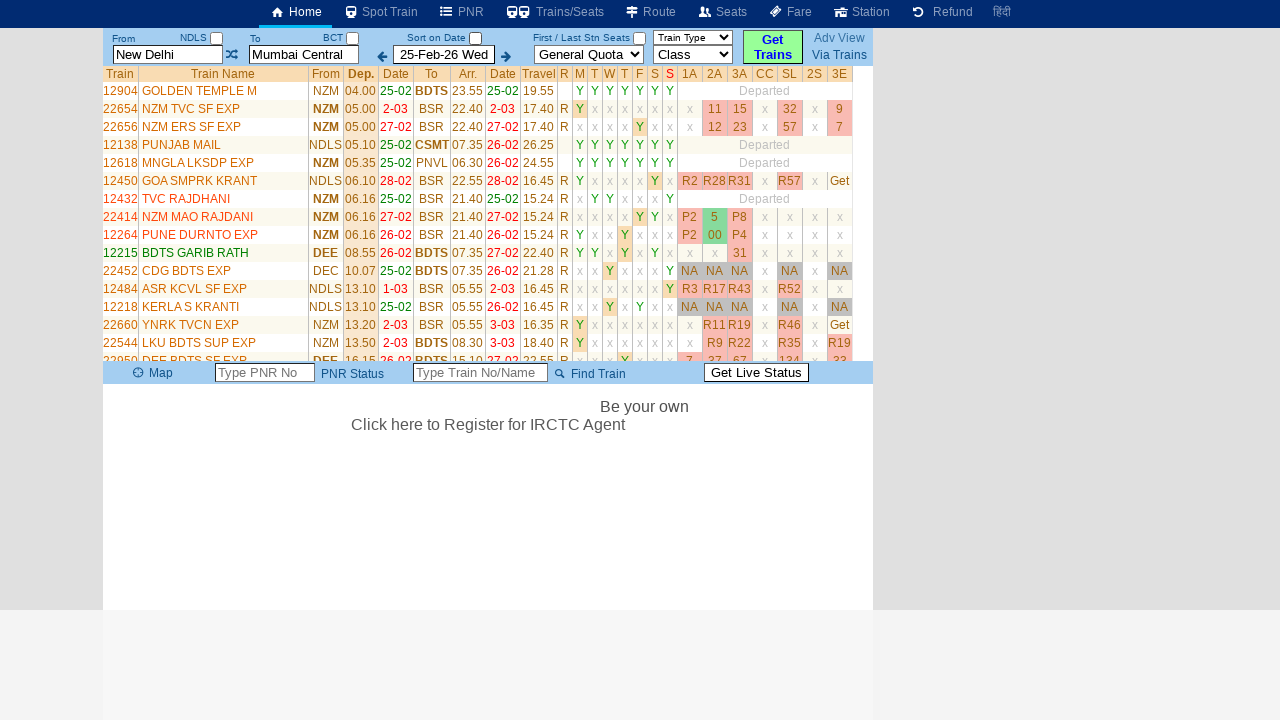

Verified train name visibility in row 3
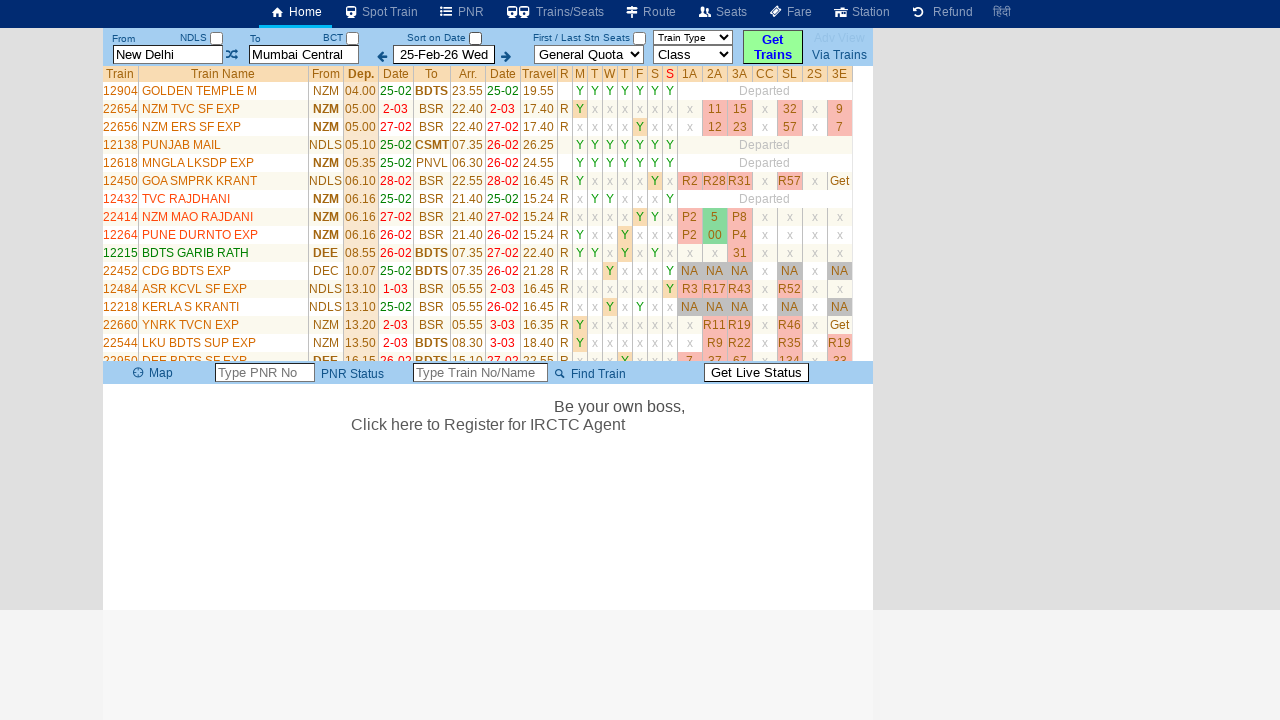

Verified train name visibility in row 4
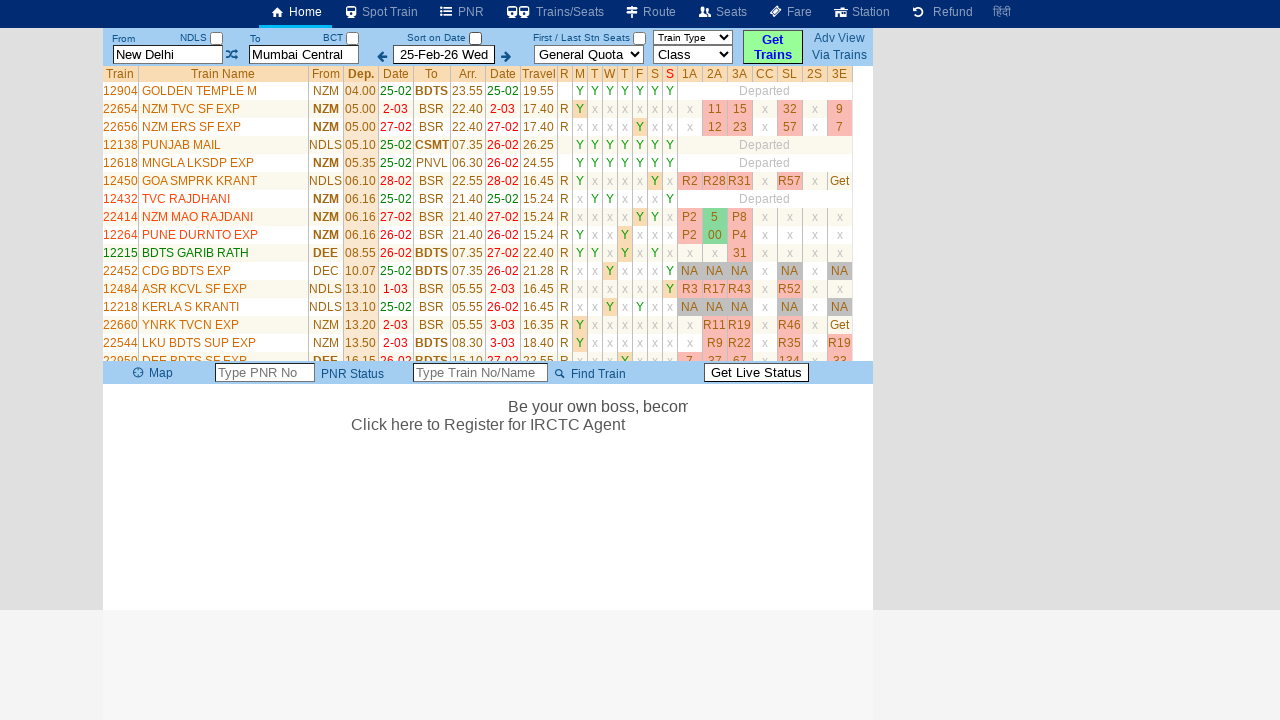

Verified train name visibility in row 5
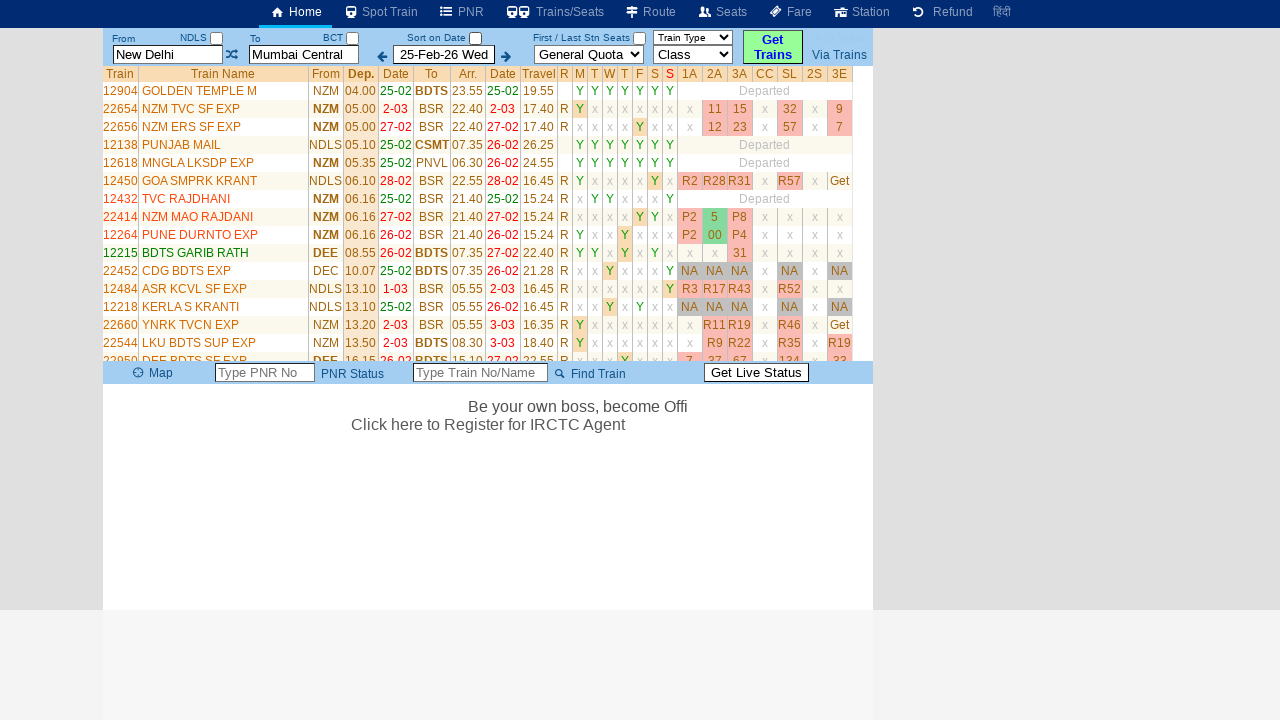

Verified train name visibility in row 6
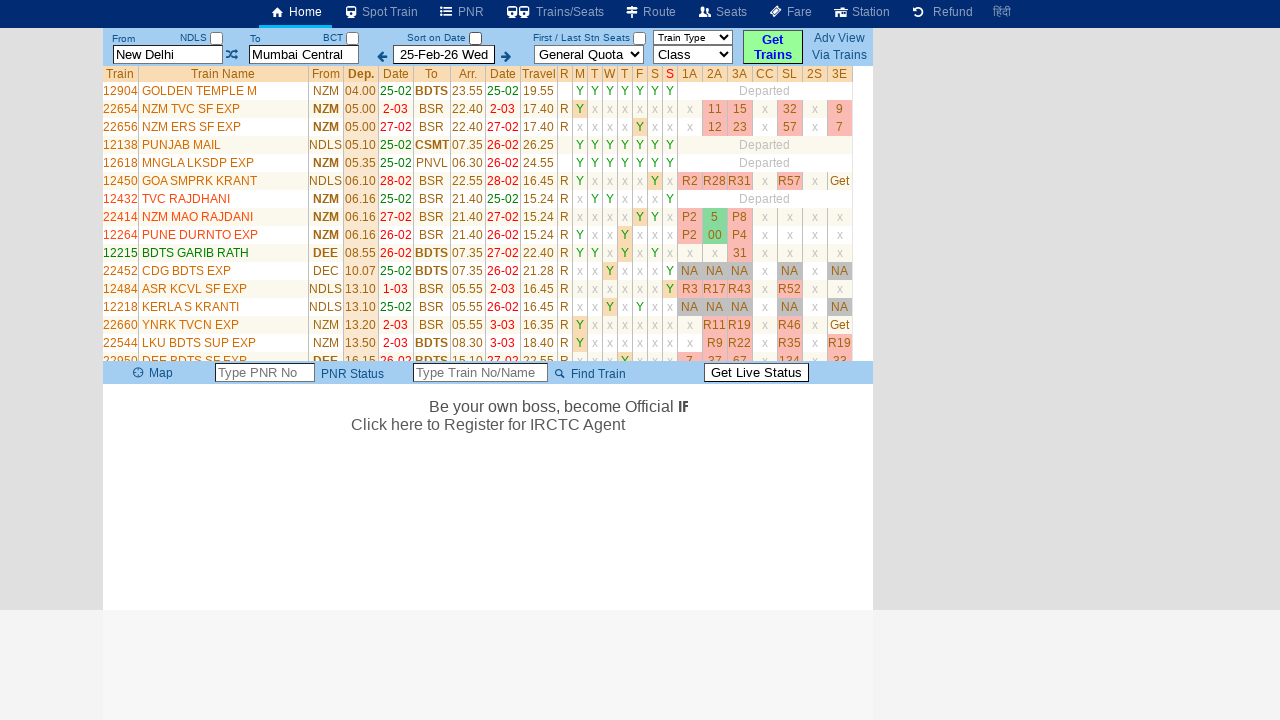

Verified train name visibility in row 7
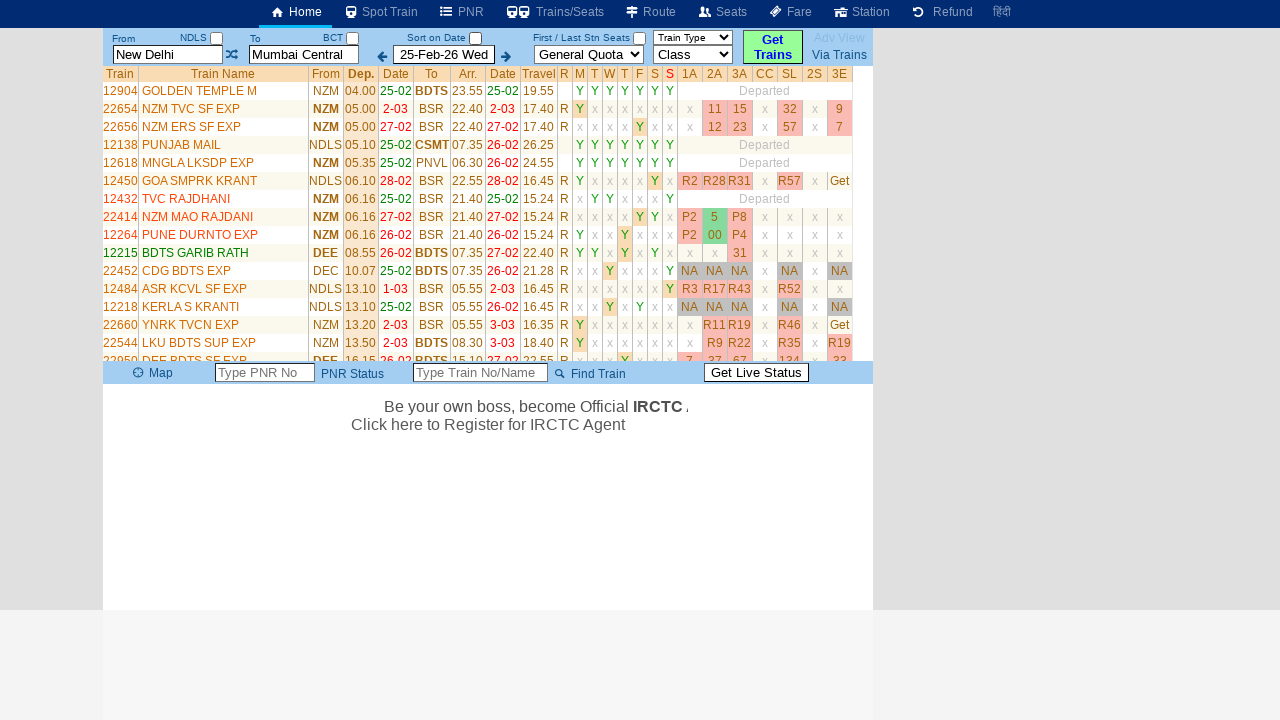

Verified train name visibility in row 8
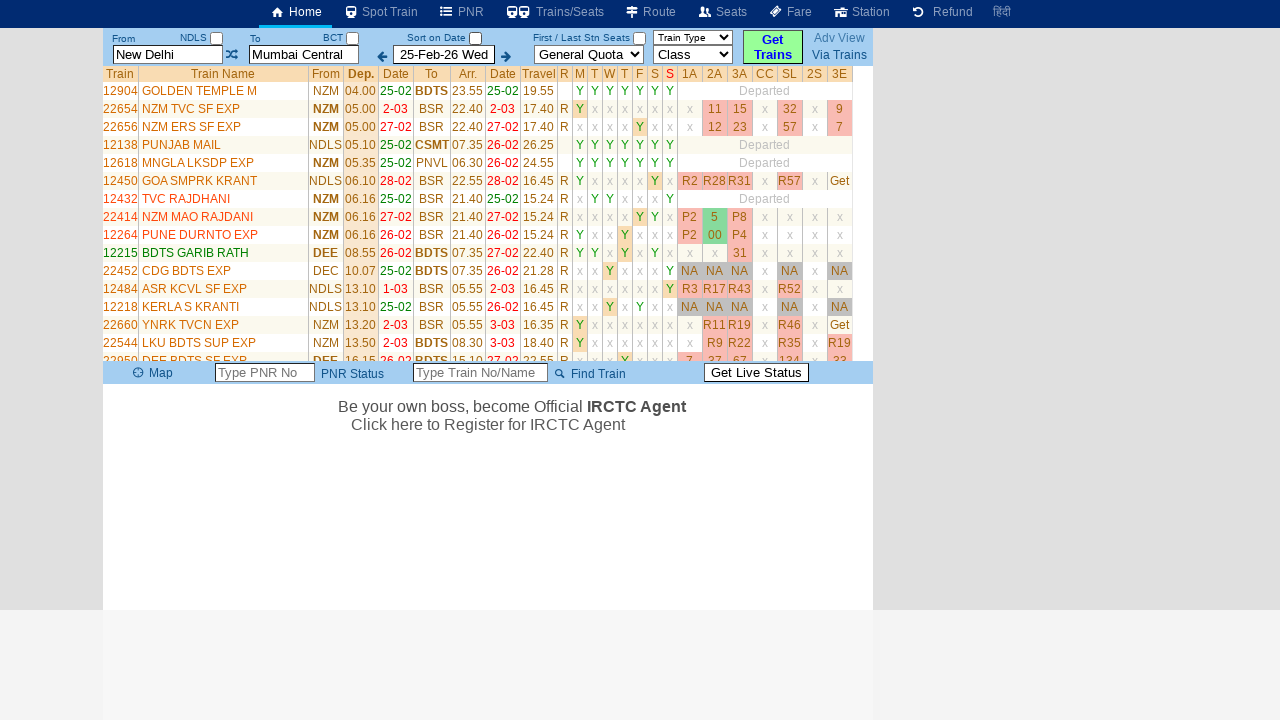

Verified train name visibility in row 9
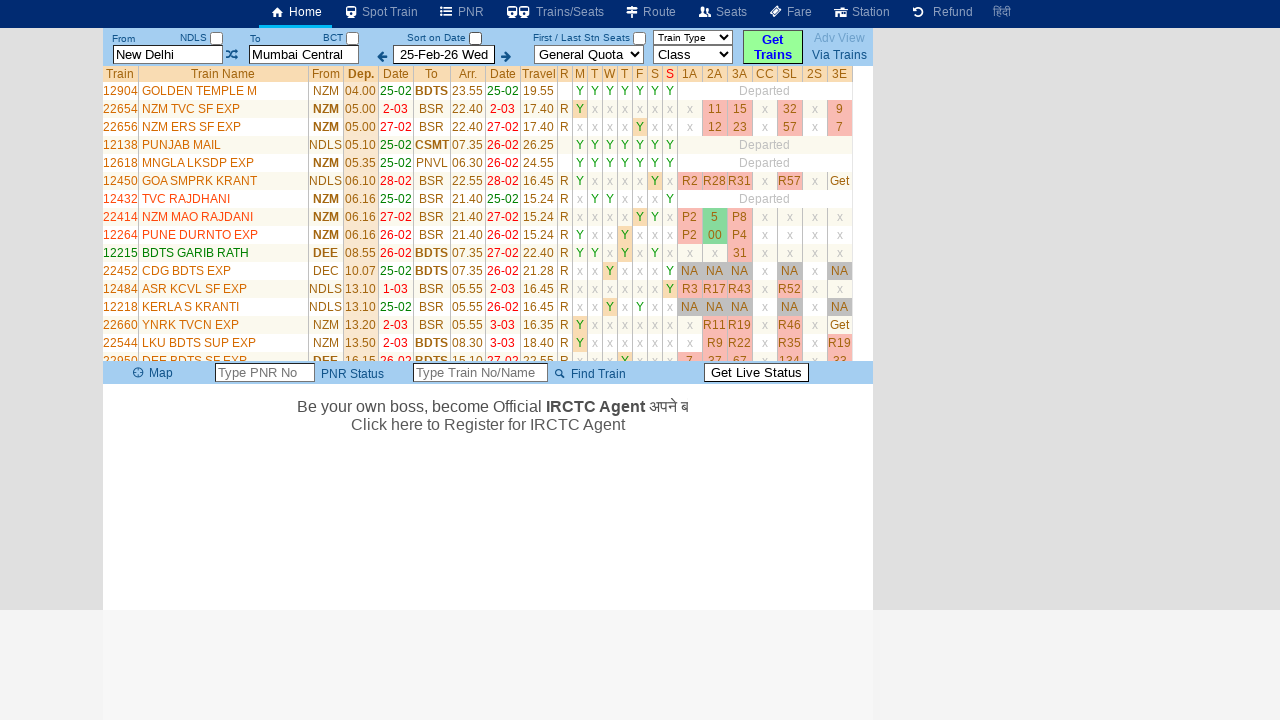

Verified train name visibility in row 10
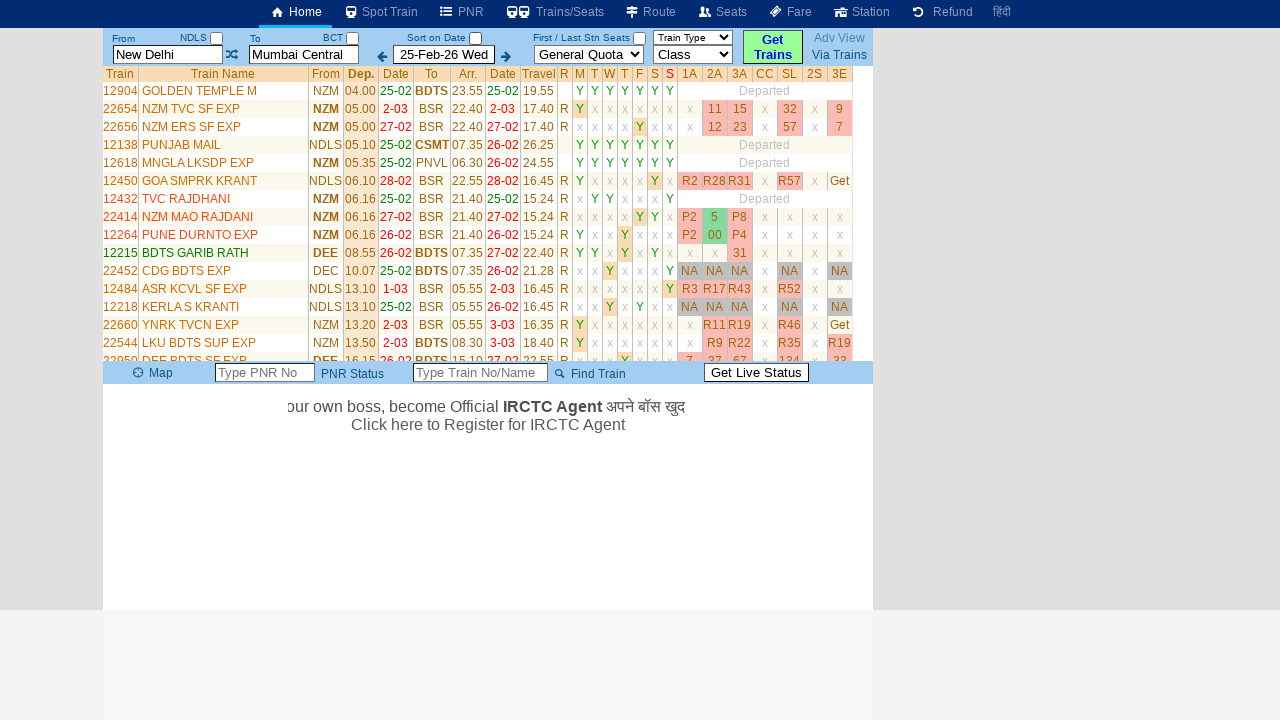

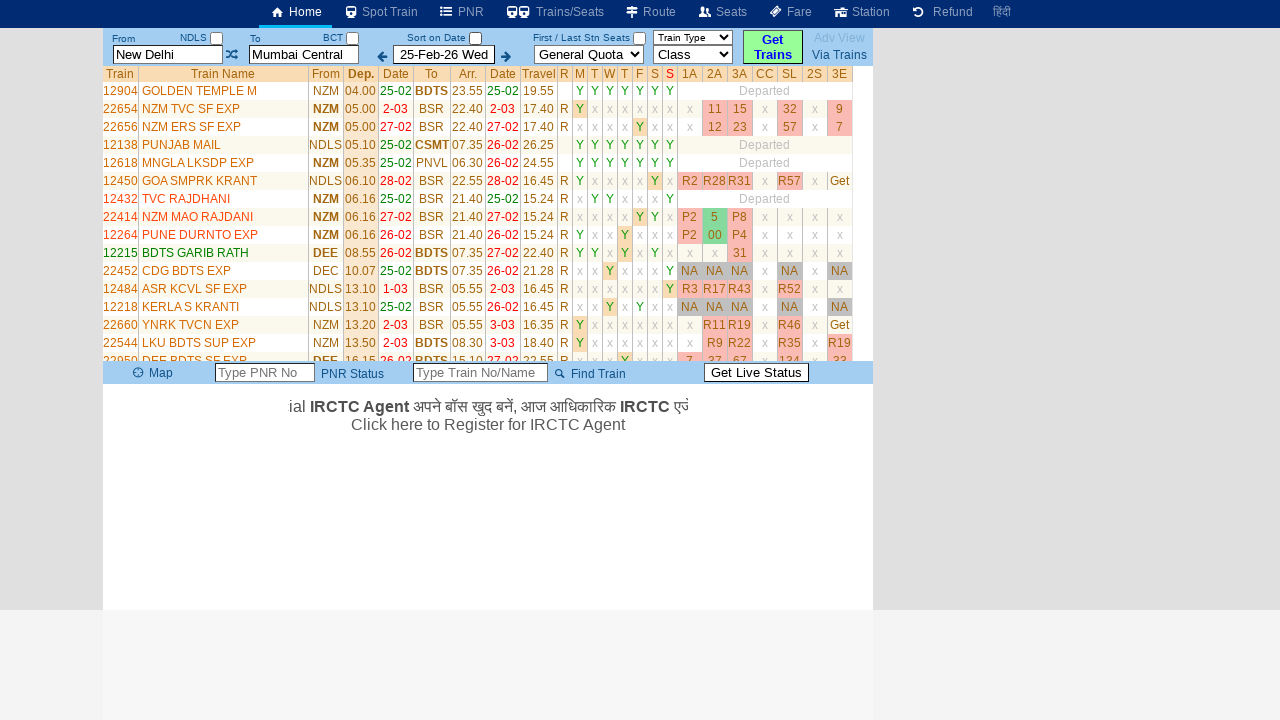